Tests A/B test opt-out by visiting the test page, adding an opt-out cookie, refreshing the page, and verifying the heading changes from "A/B Test" to "No A/B Test".

Starting URL: http://the-internet.herokuapp.com/abtest

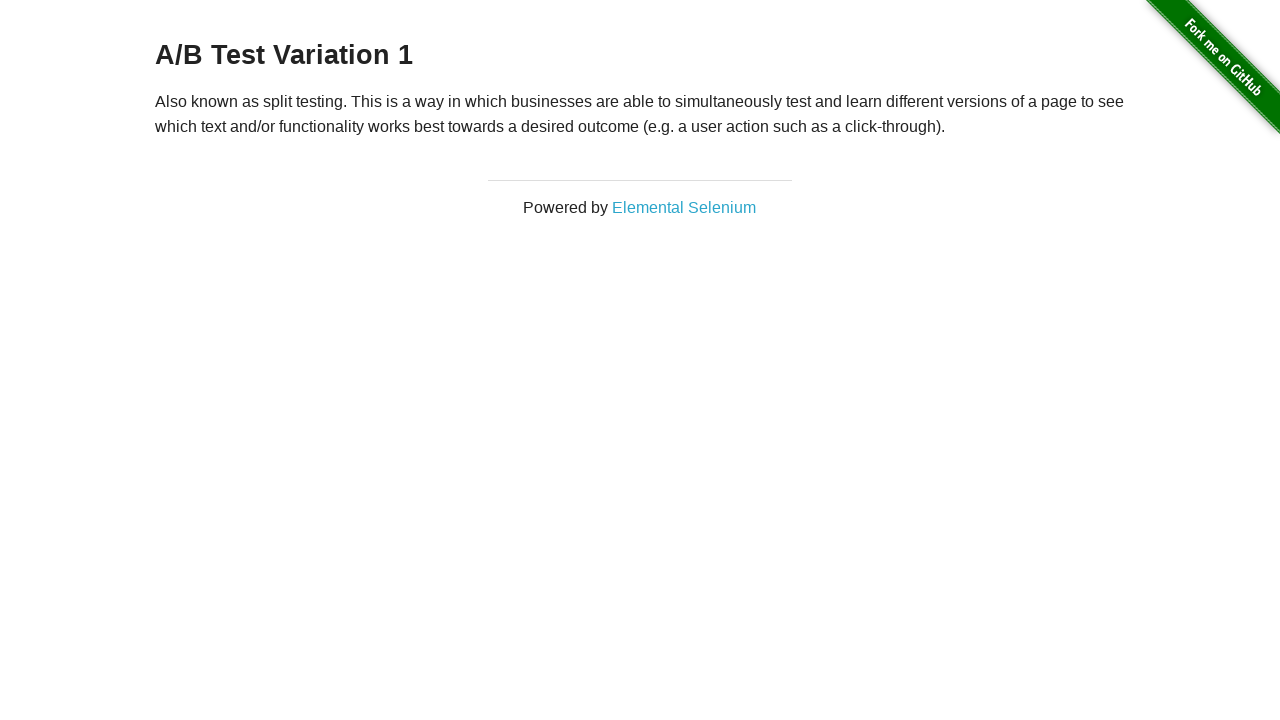

Waited for h3 heading element to be present on A/B test page
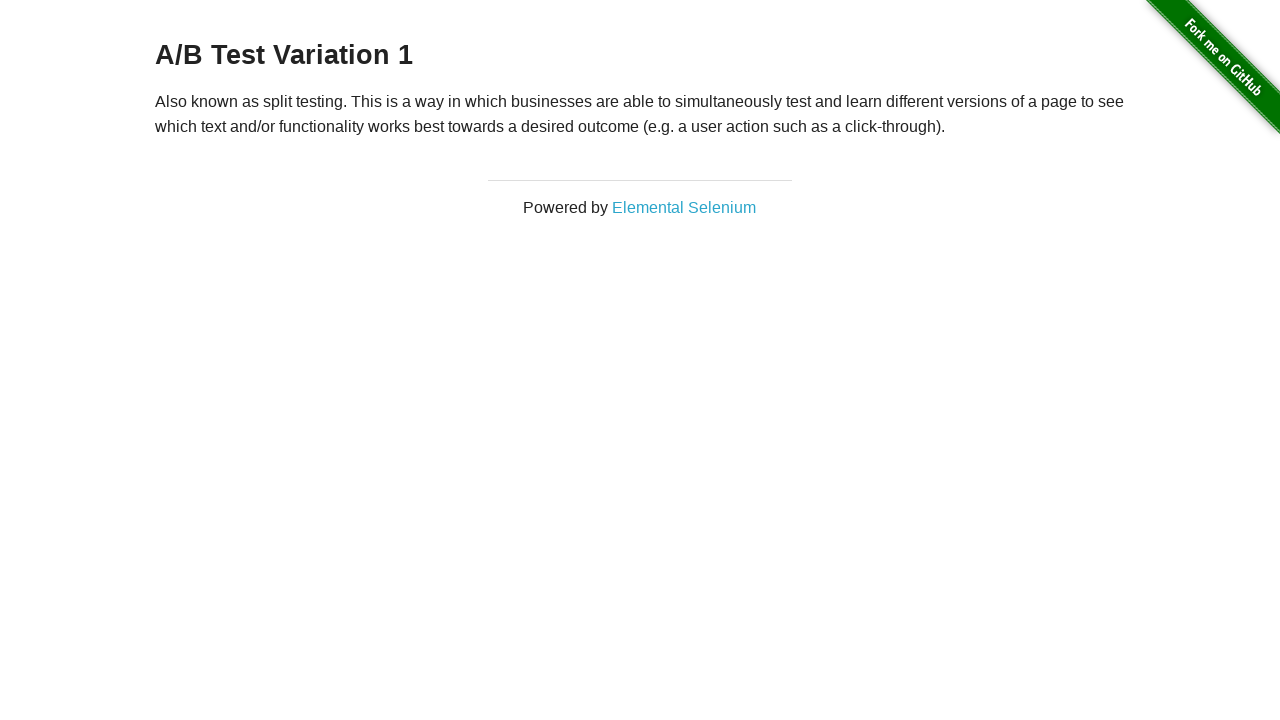

Added optimizelyOptOut cookie to browser context
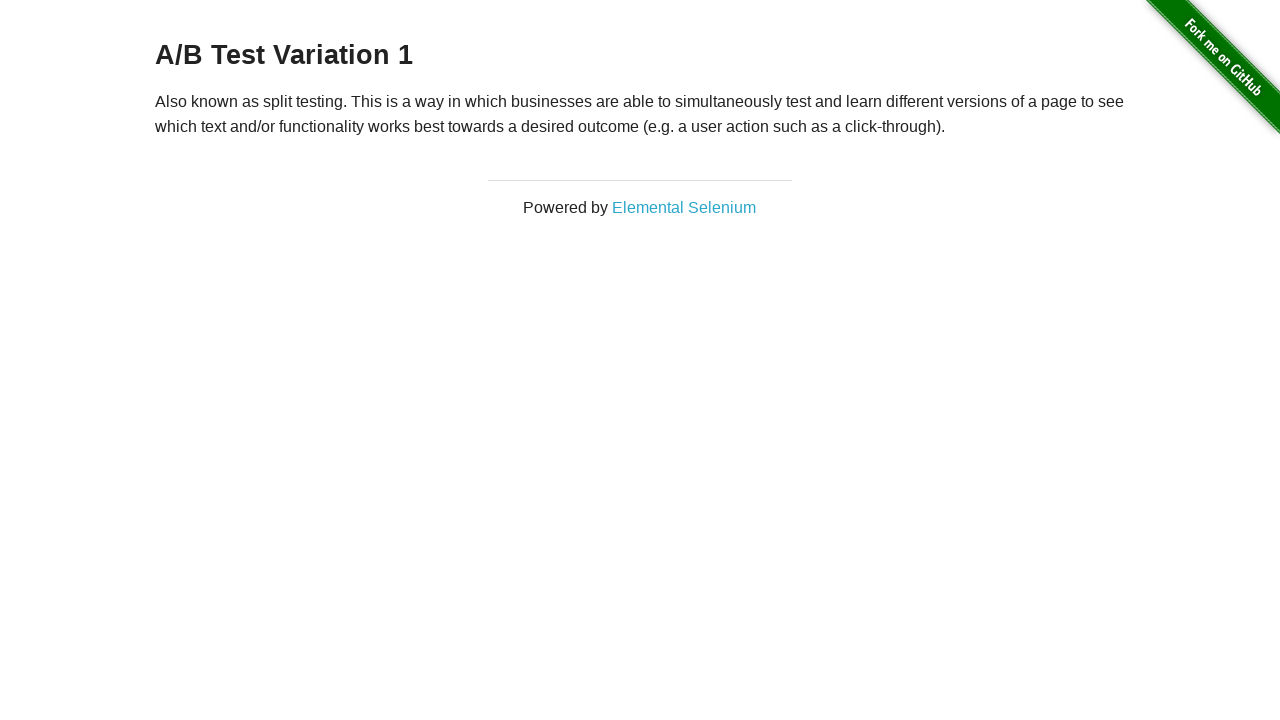

Reloaded the page after adding opt-out cookie
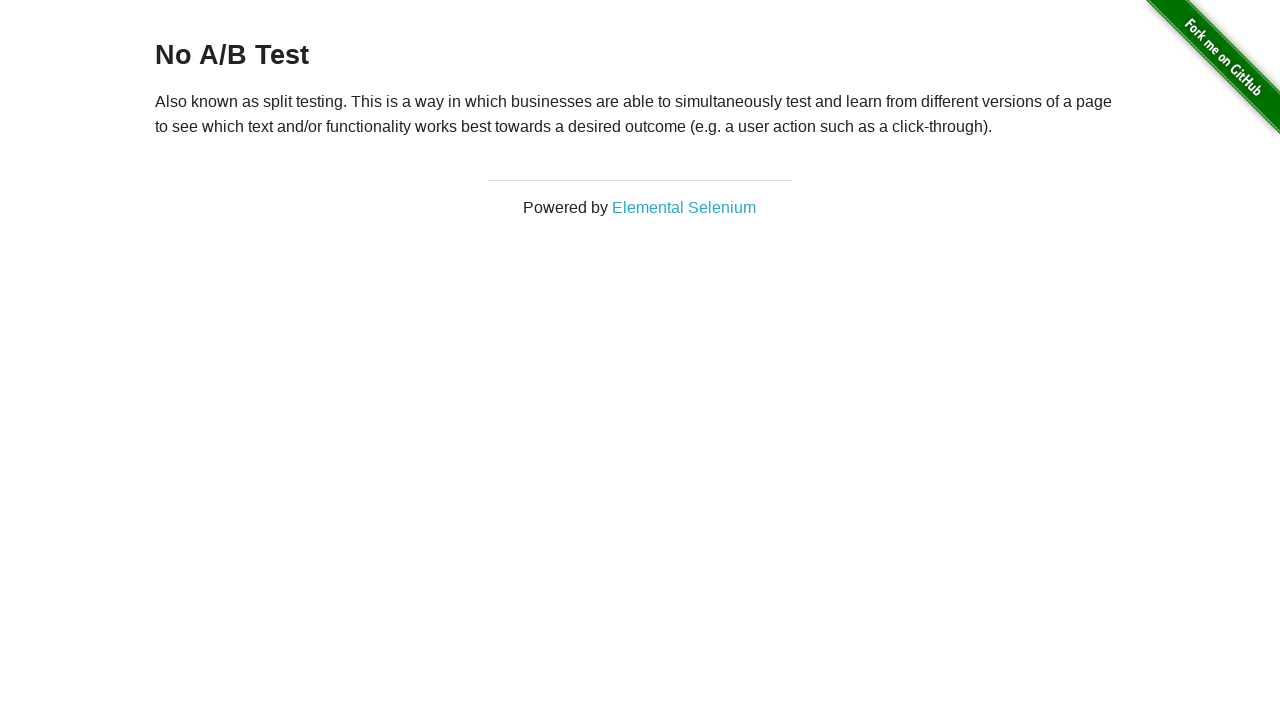

Waited for h3 heading element to be visible after page refresh
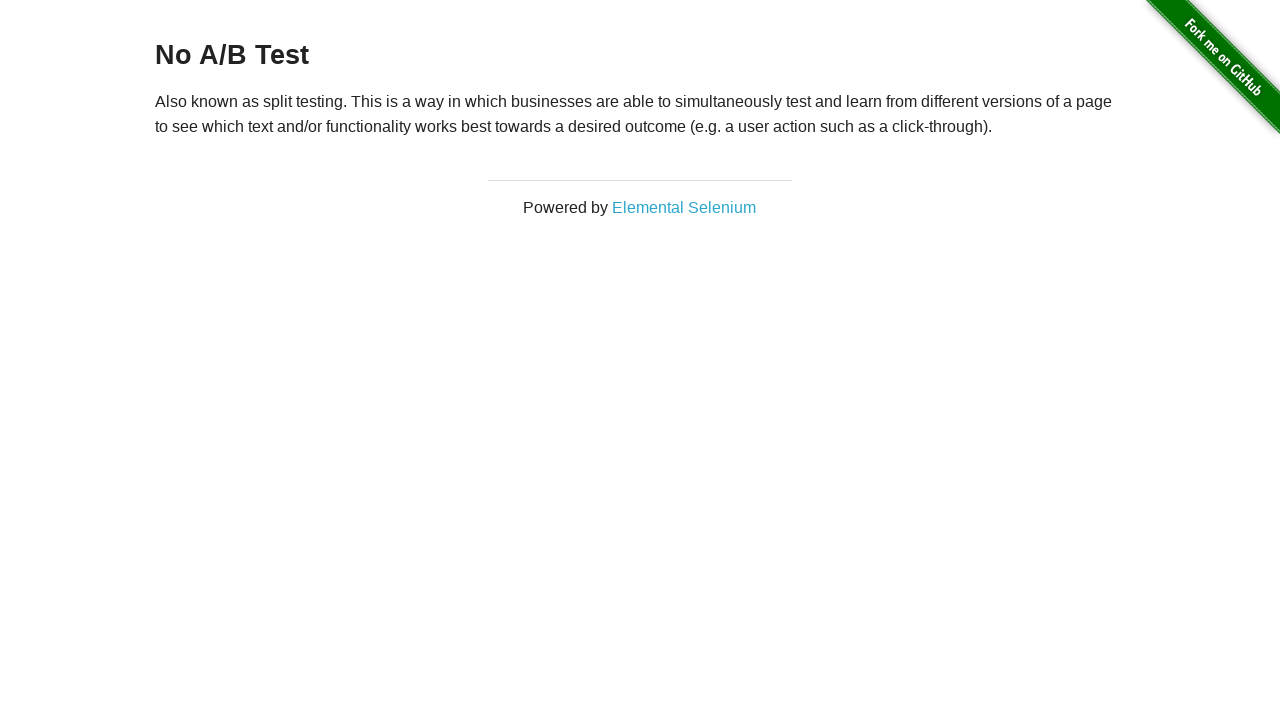

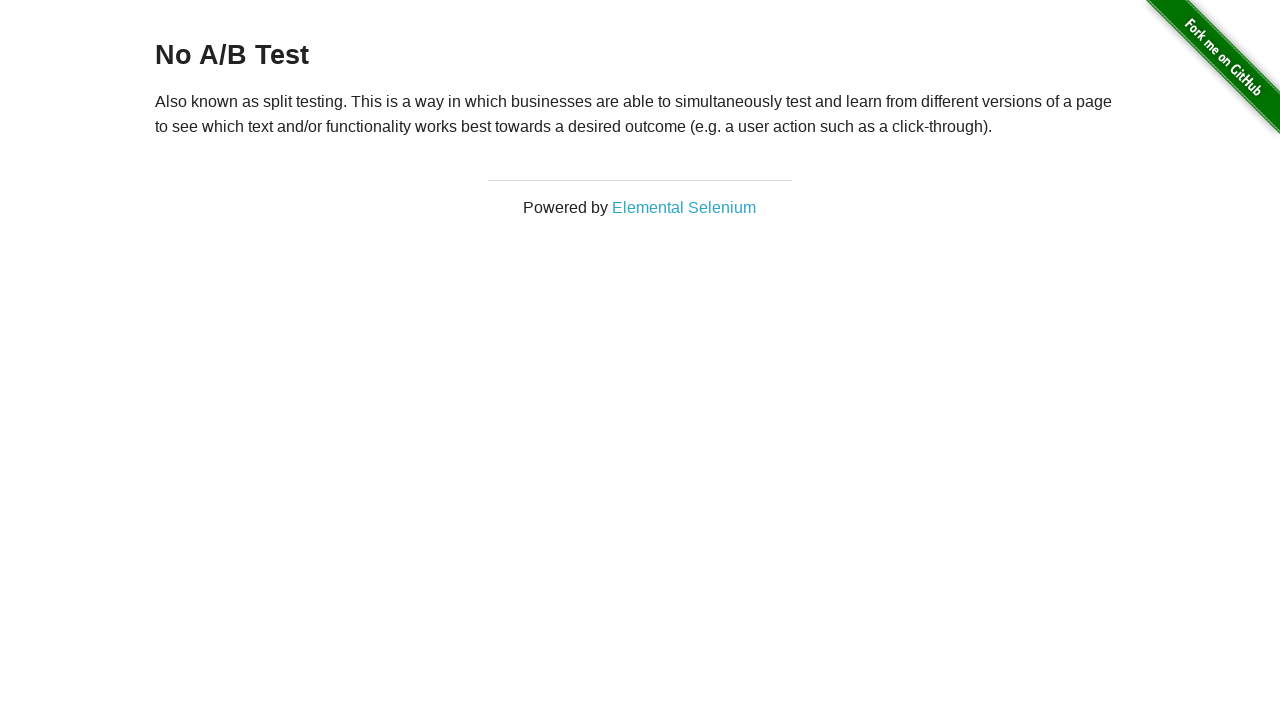